Tests dropdown select menu by navigating to web form and verifying the default selected option

Starting URL: https://bonigarcia.dev/selenium-webdriver-java/

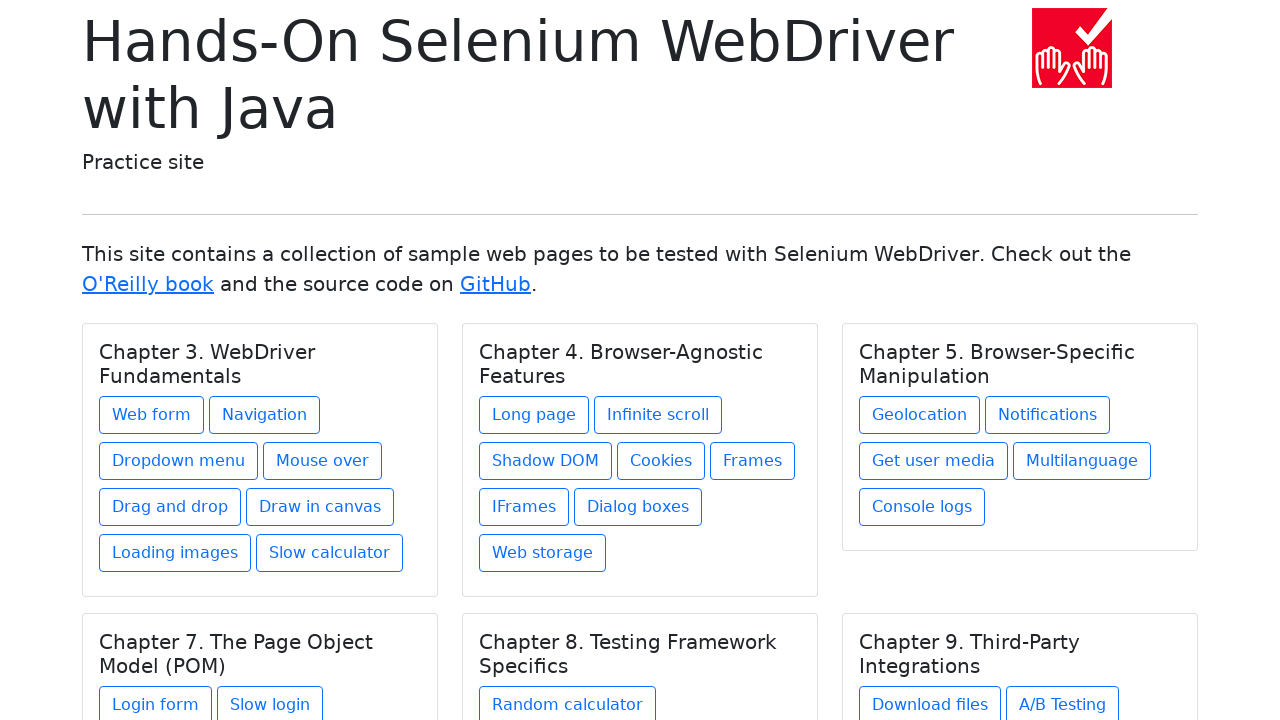

Clicked on Web form link at (152, 415) on text=Web form
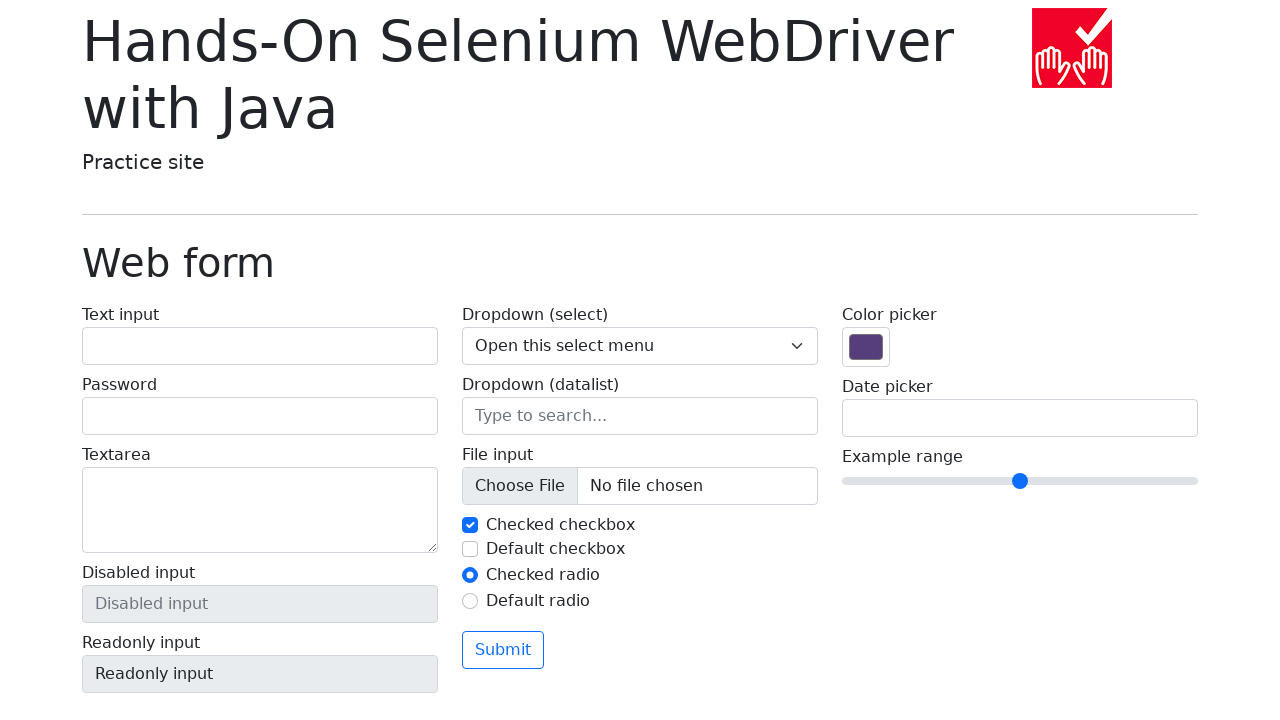

Located dropdown select menu element
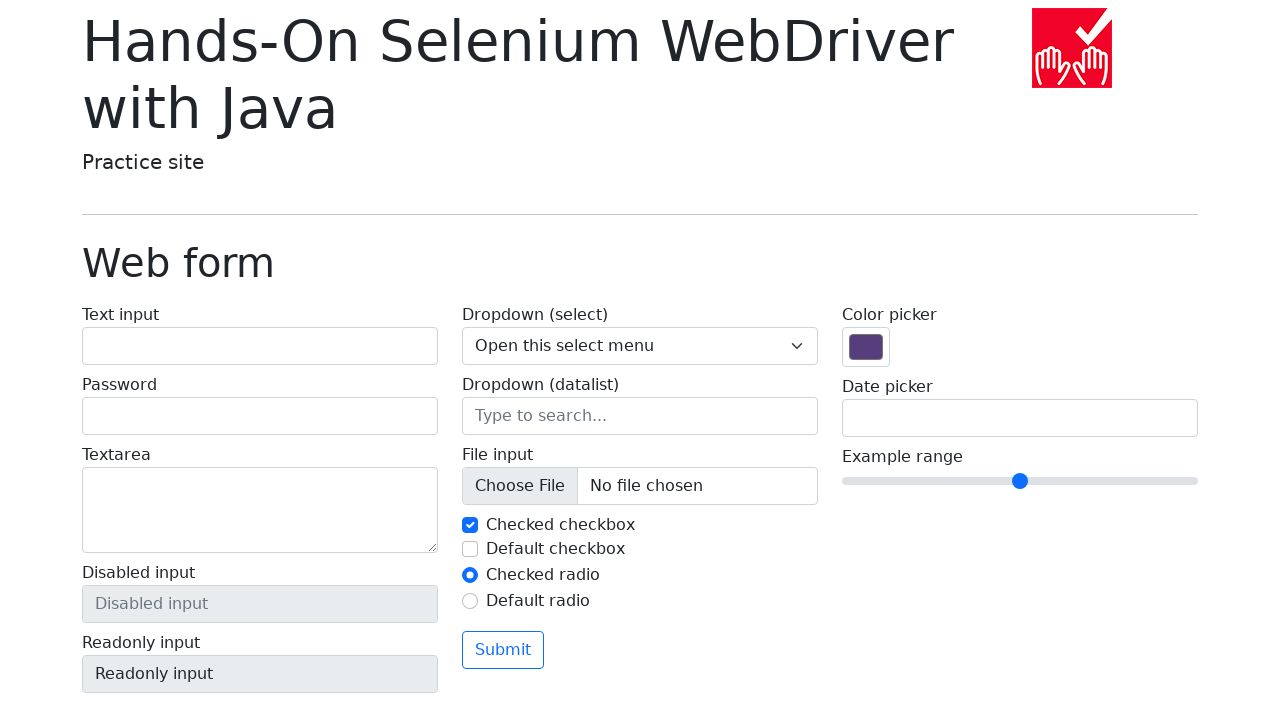

Retrieved selected option text from dropdown
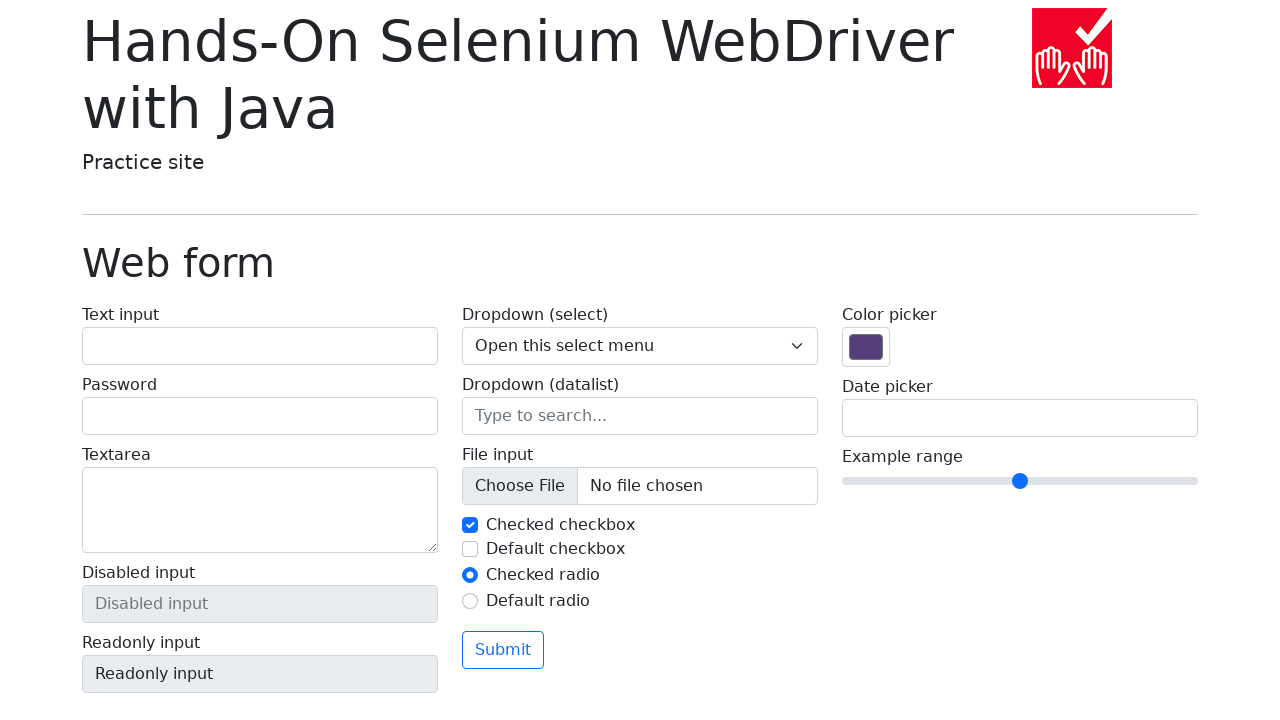

Verified that default selected option is 'Open this select menu'
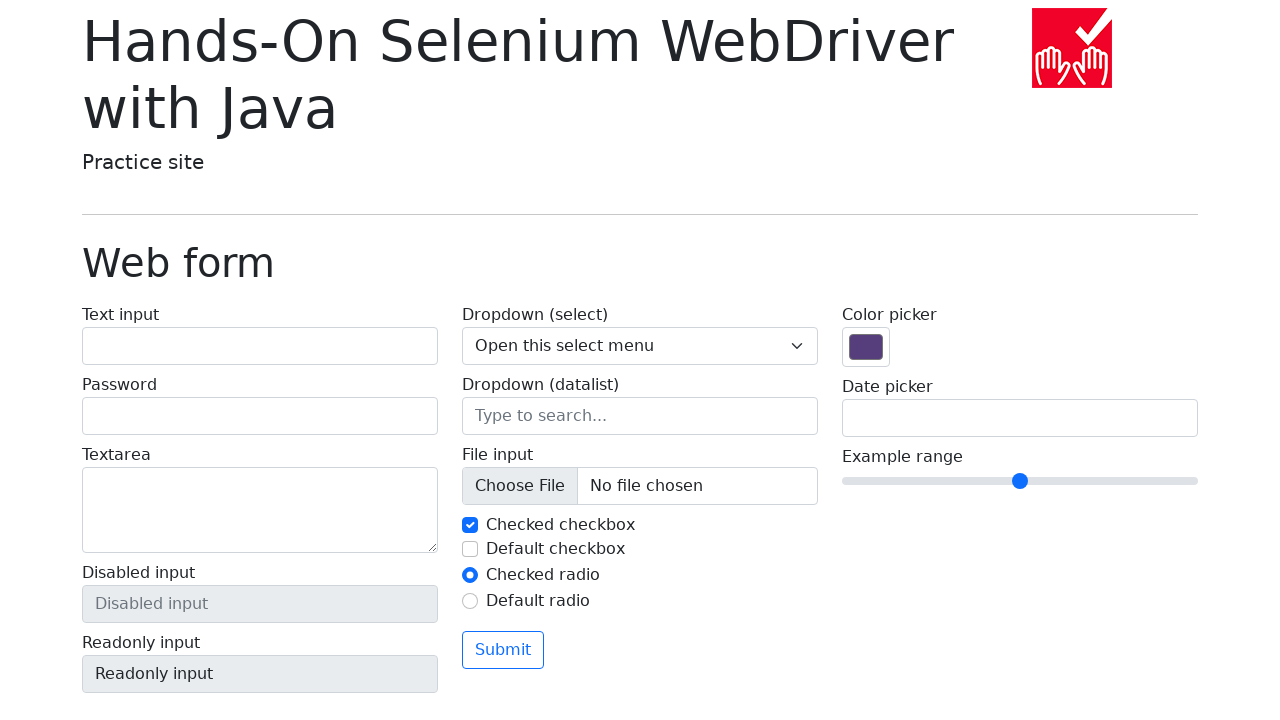

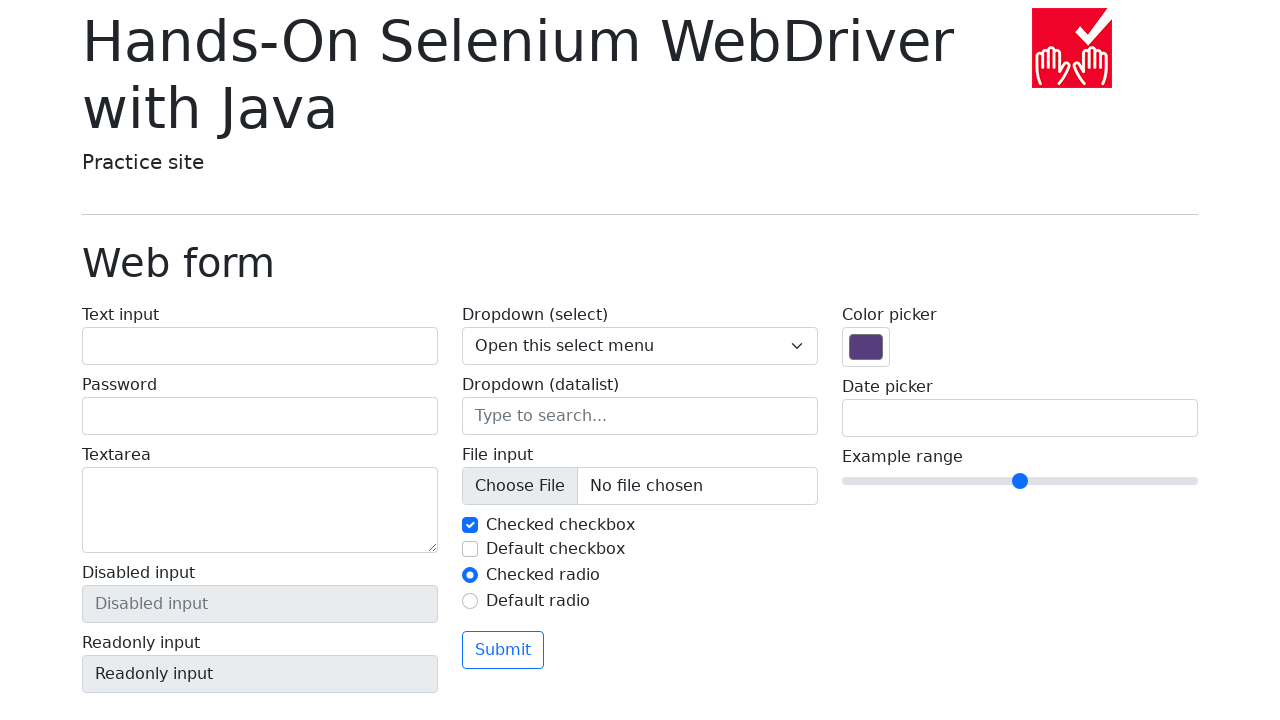